Tests the GreenKart e-commerce practice site by searching for products containing "ca", verifying 4 products are displayed, adding items to cart including one by clicking on a specific product and another by finding "Cashews", and verifying the brand logo text.

Starting URL: https://rahulshettyacademy.com/seleniumPractise/#/

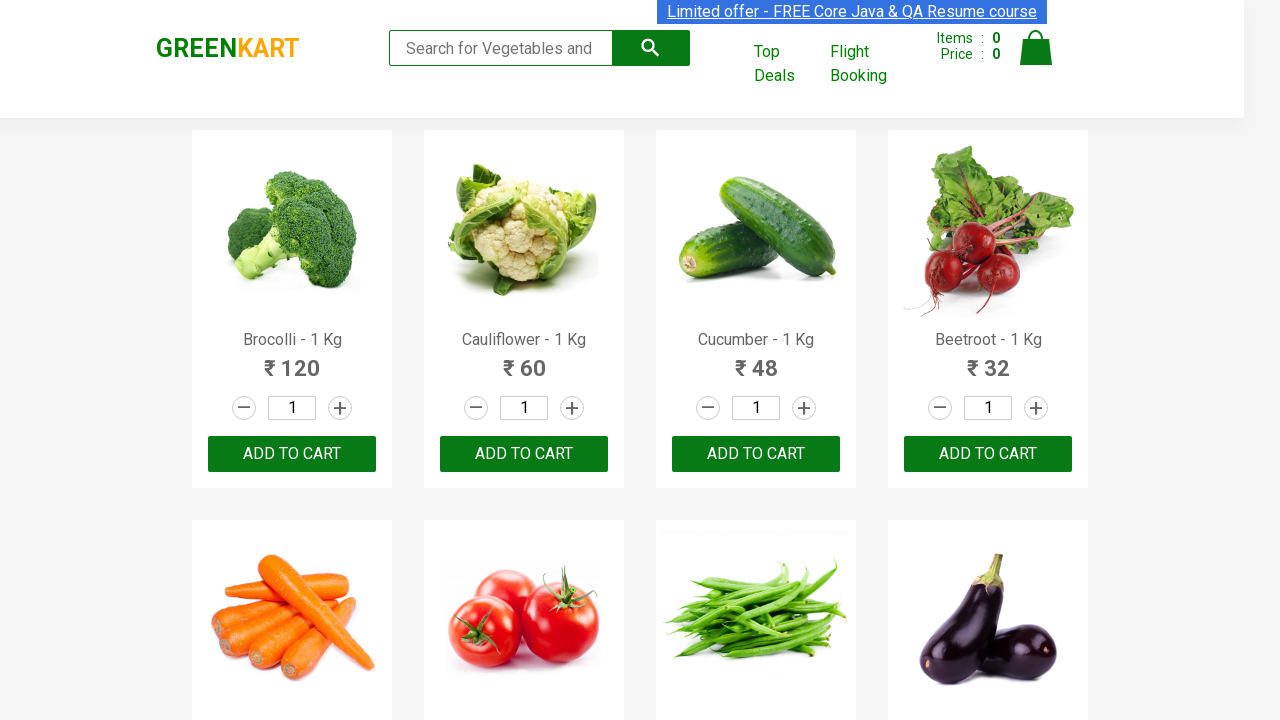

Typed 'ca' in search box to filter products on .search-keyword
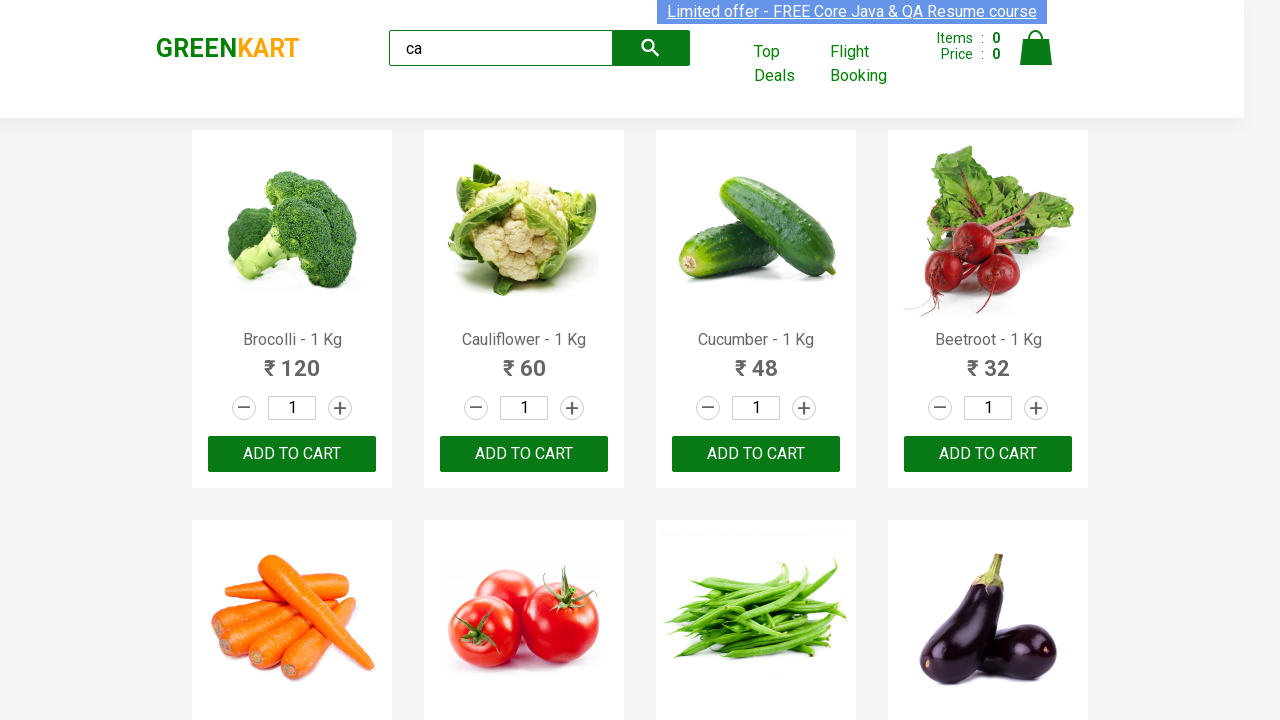

Filtered products appeared on page
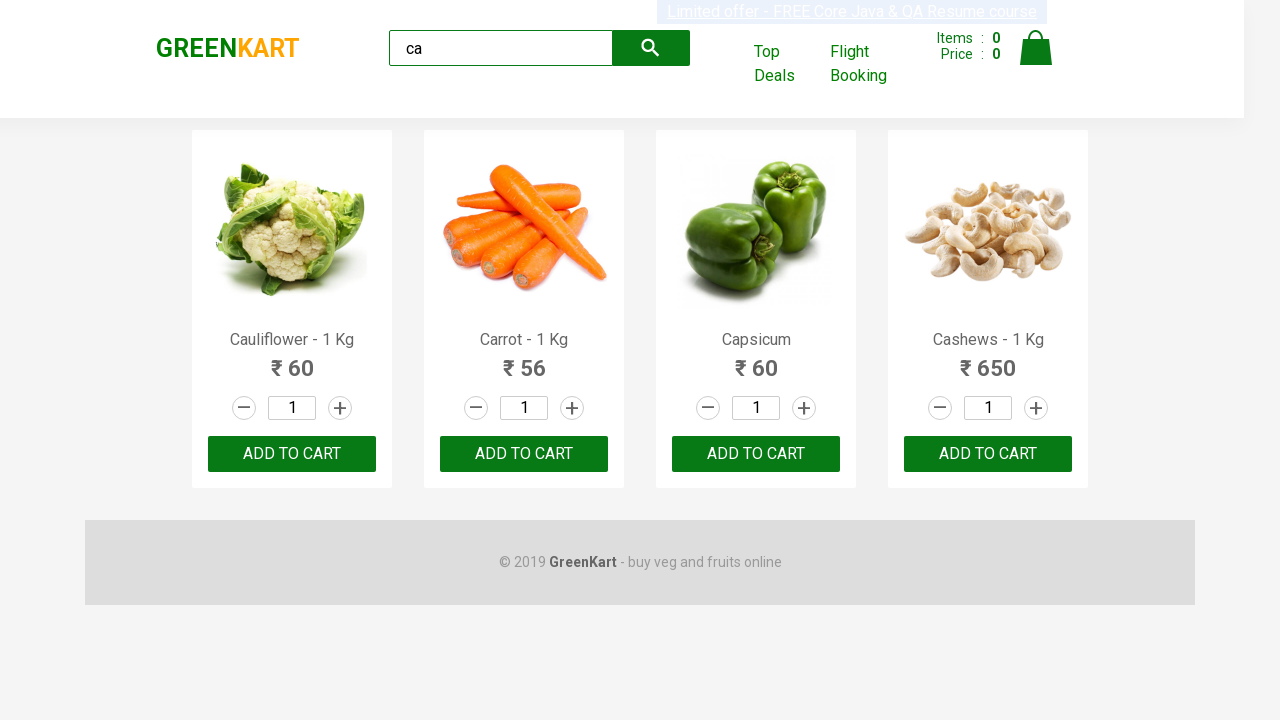

Verified 4 products are displayed
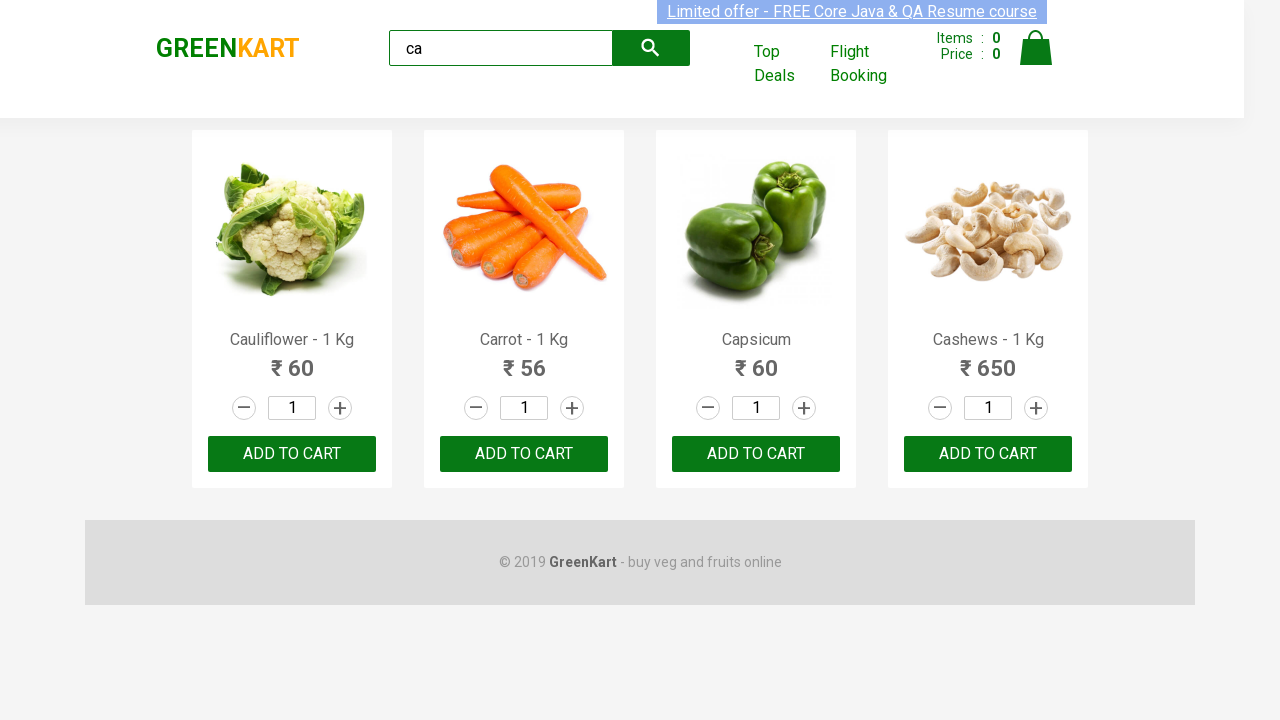

Clicked ADD TO CART button on third product at (756, 454) on .products .product >> nth=2 >> button >> internal:has-text="ADD TO CART"i
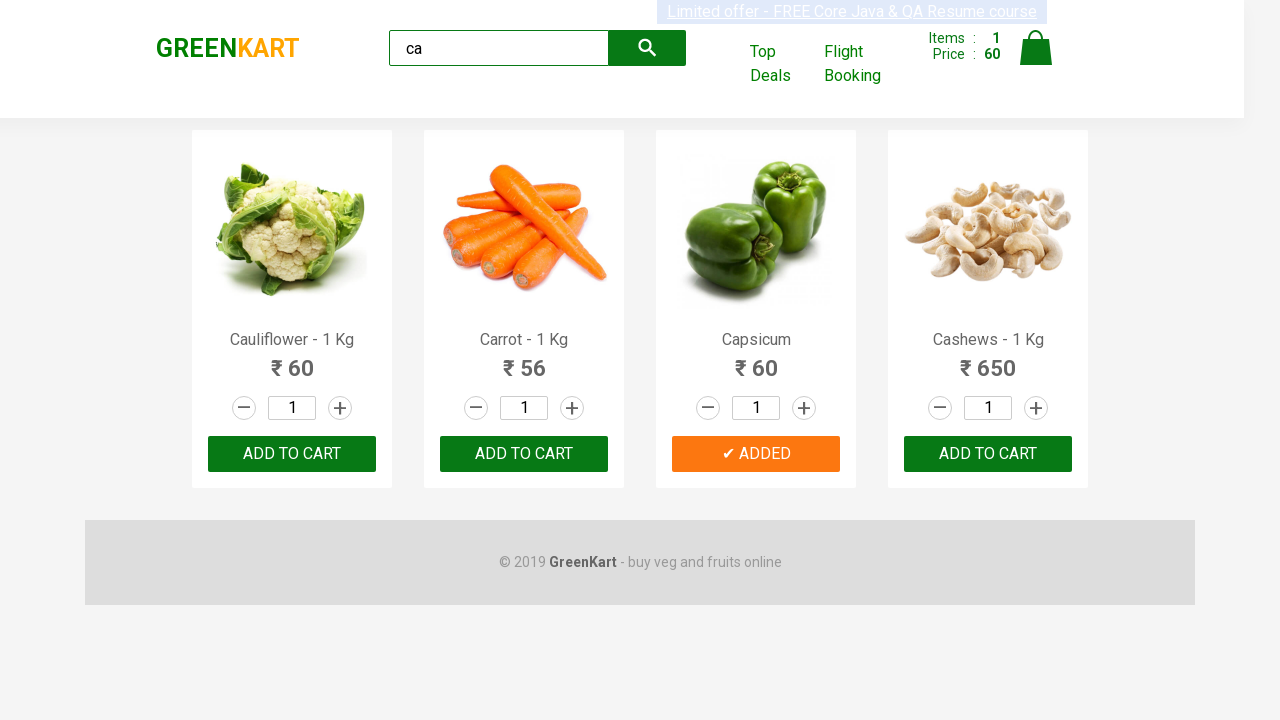

Found and clicked ADD TO CART button for Cashews product at (988, 454) on .products .product >> nth=3 >> button
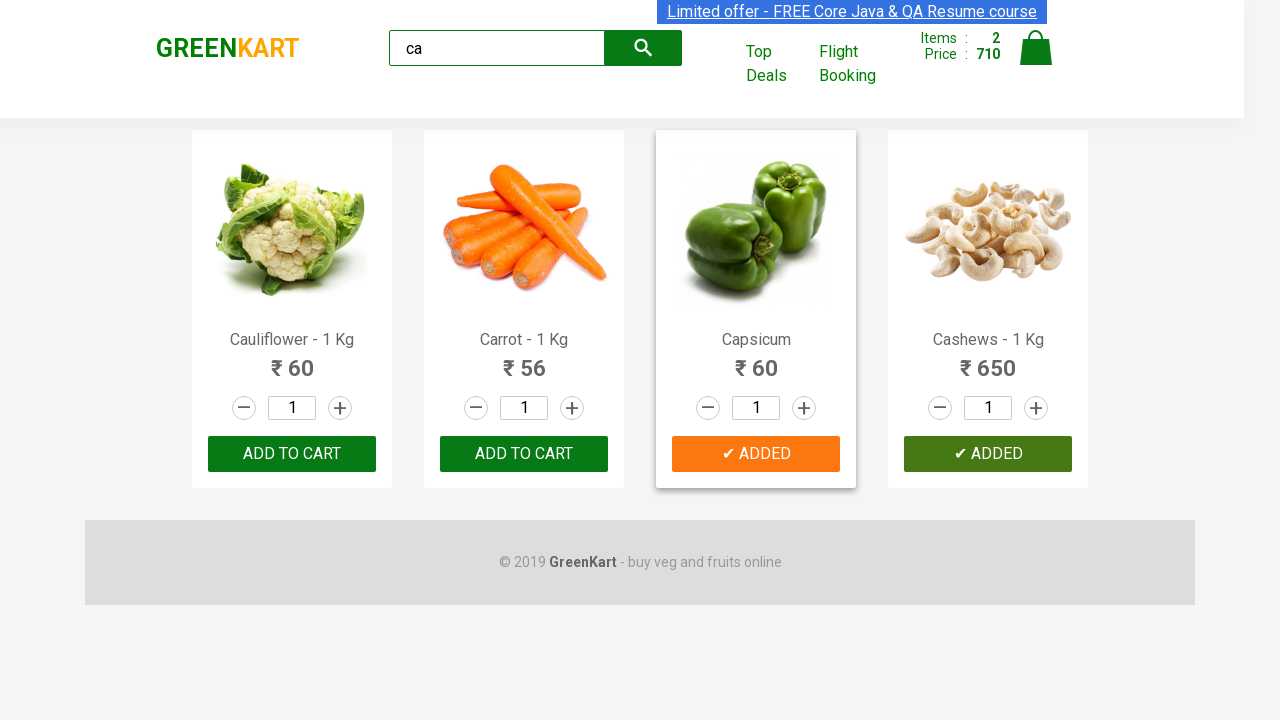

Verified brand logo text 'GREENKART' is visible
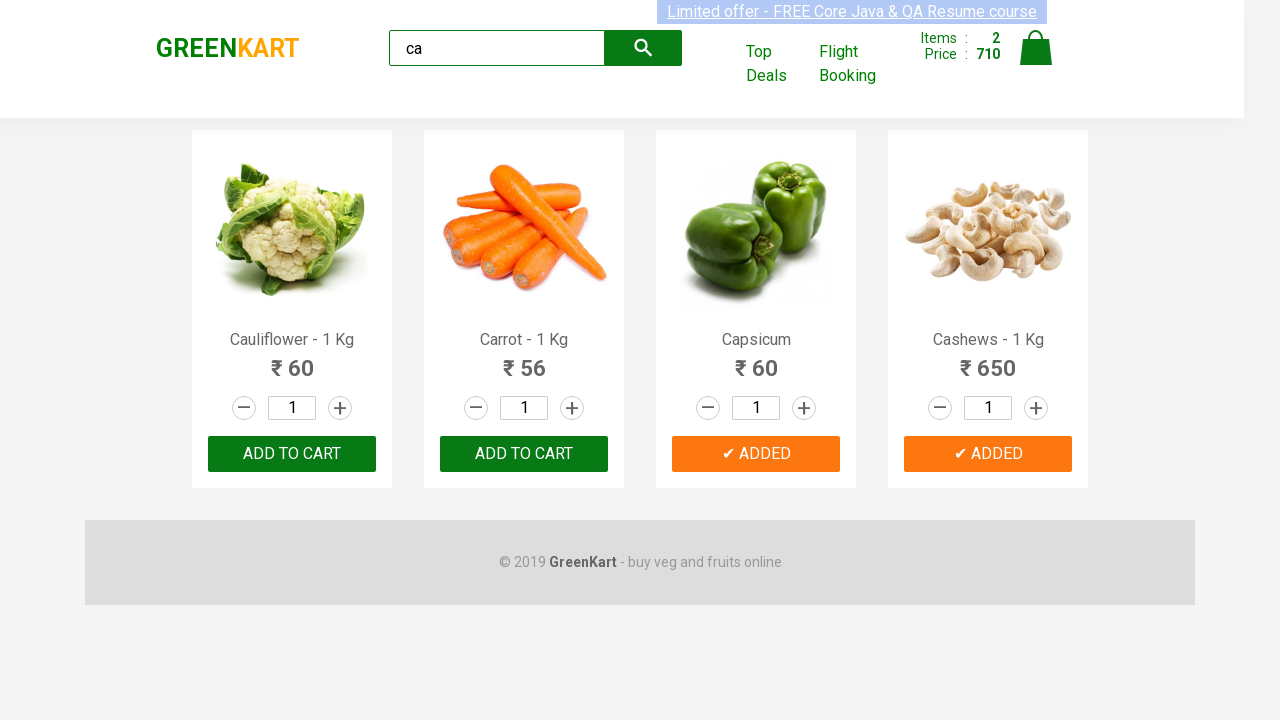

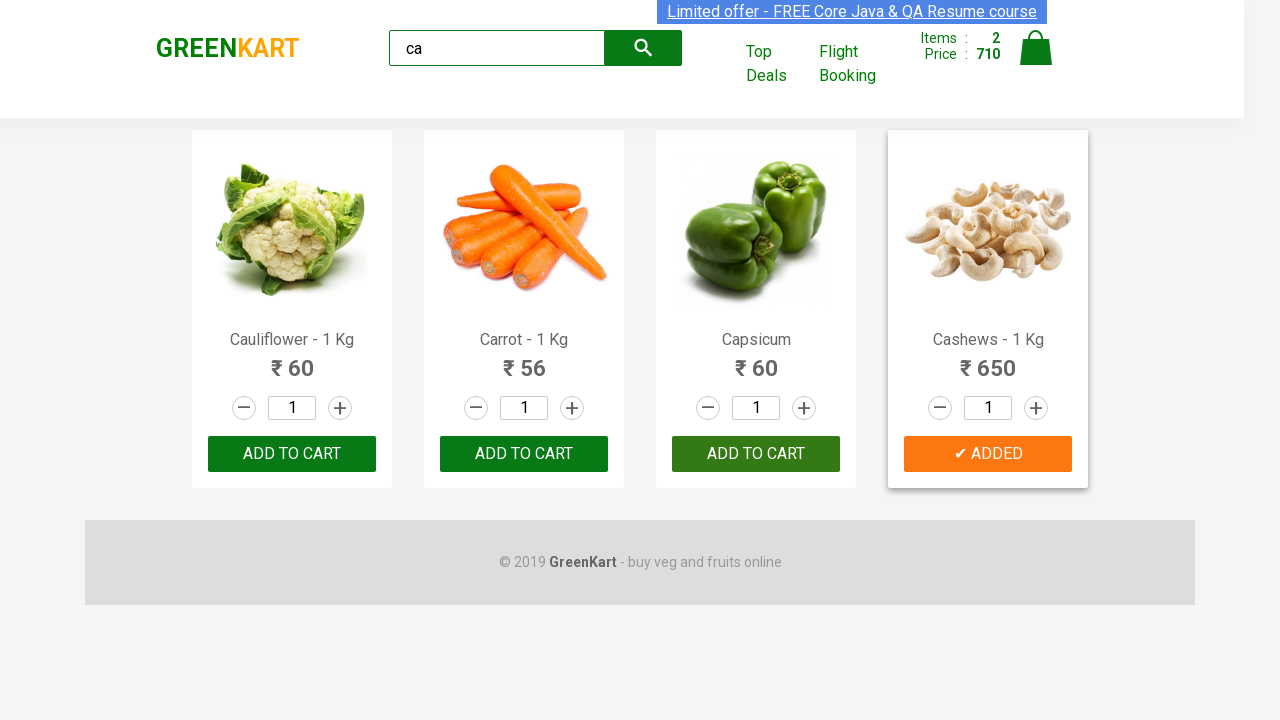